Tests keyboard input functionality by typing text, selecting all text with keyboard shortcut, and deleting it

Starting URL: http://the-internet.herokuapp.com/key_presses

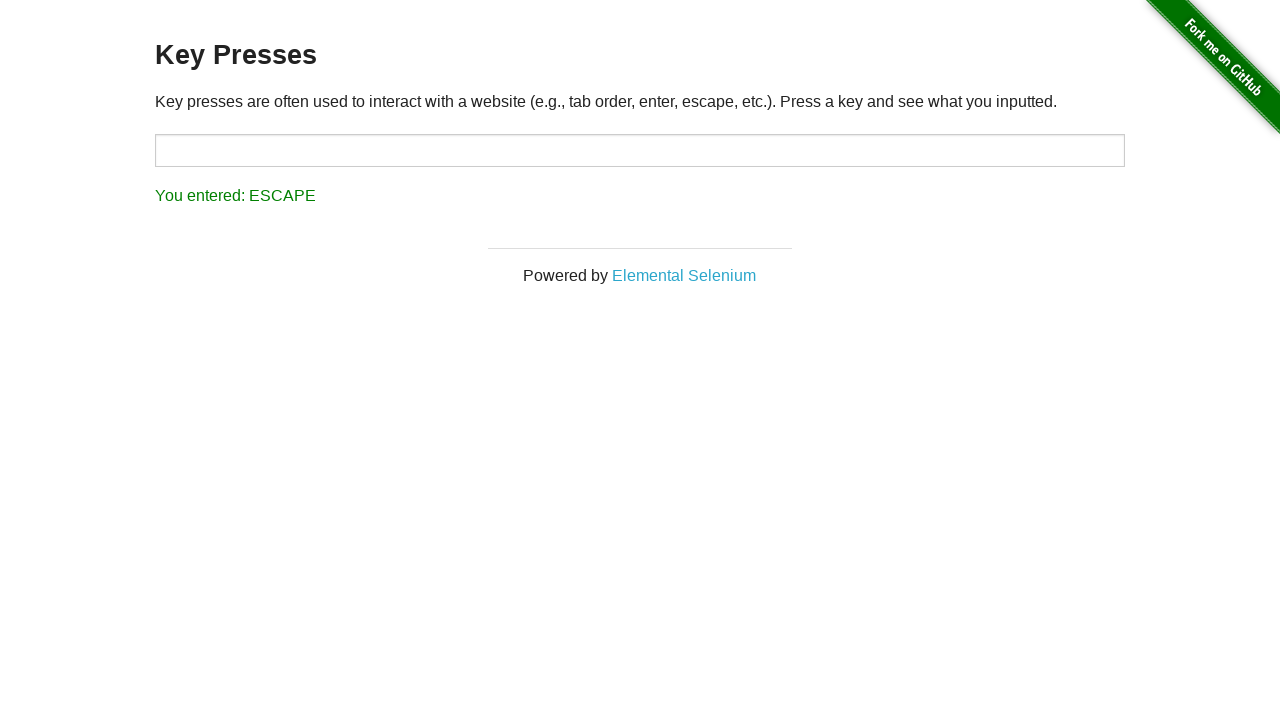

Typed 'Hello world!' into the target input field on #target
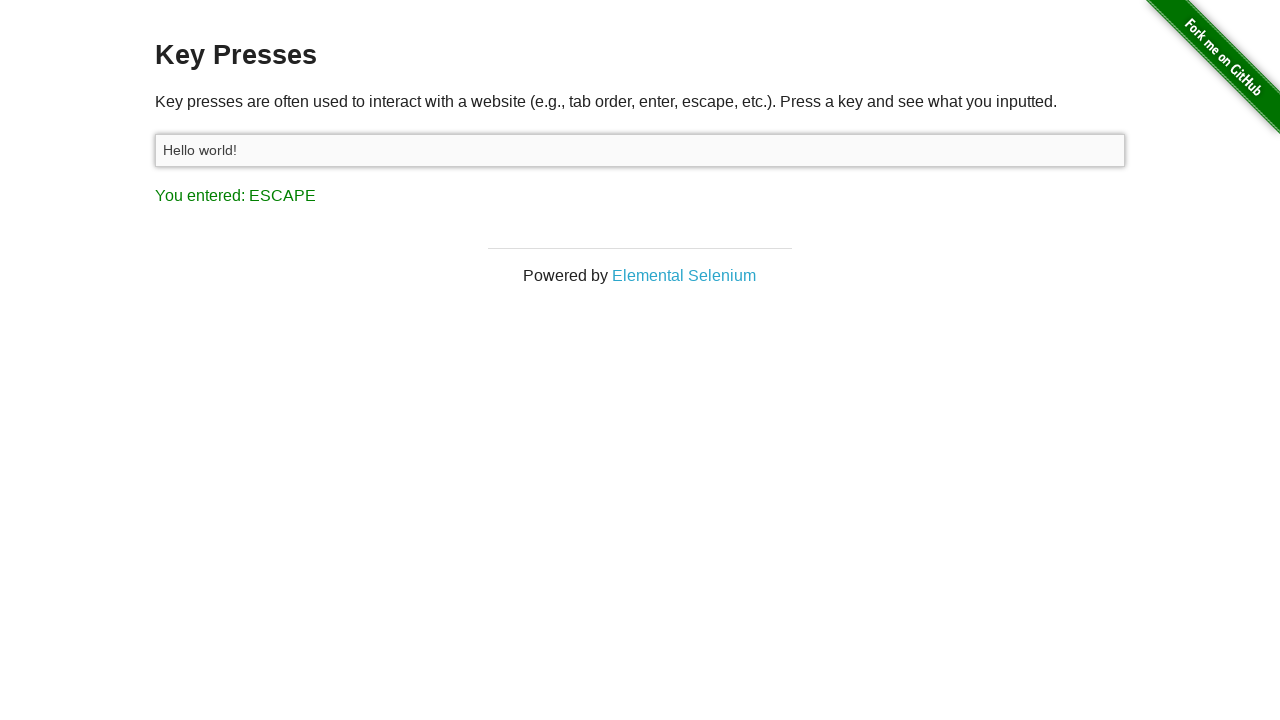

Selected all text in the input field using Ctrl+A keyboard shortcut on #target
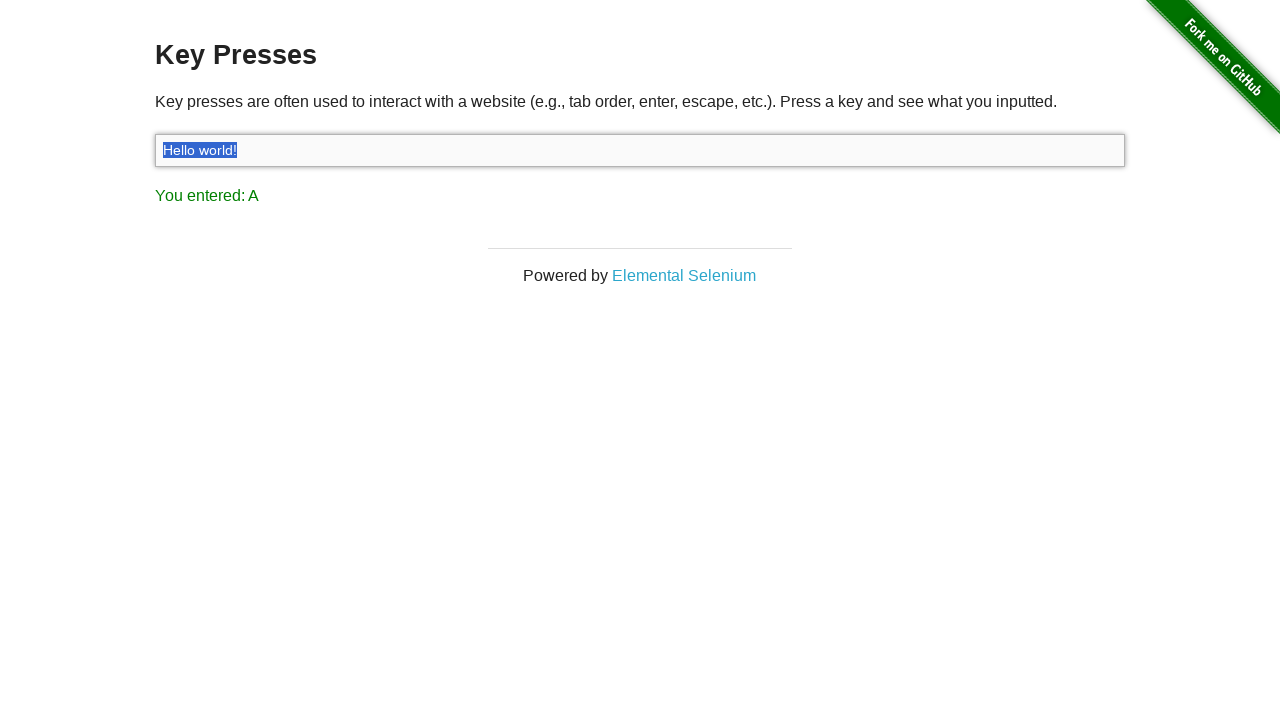

Deleted all selected text by pressing Backspace on #target
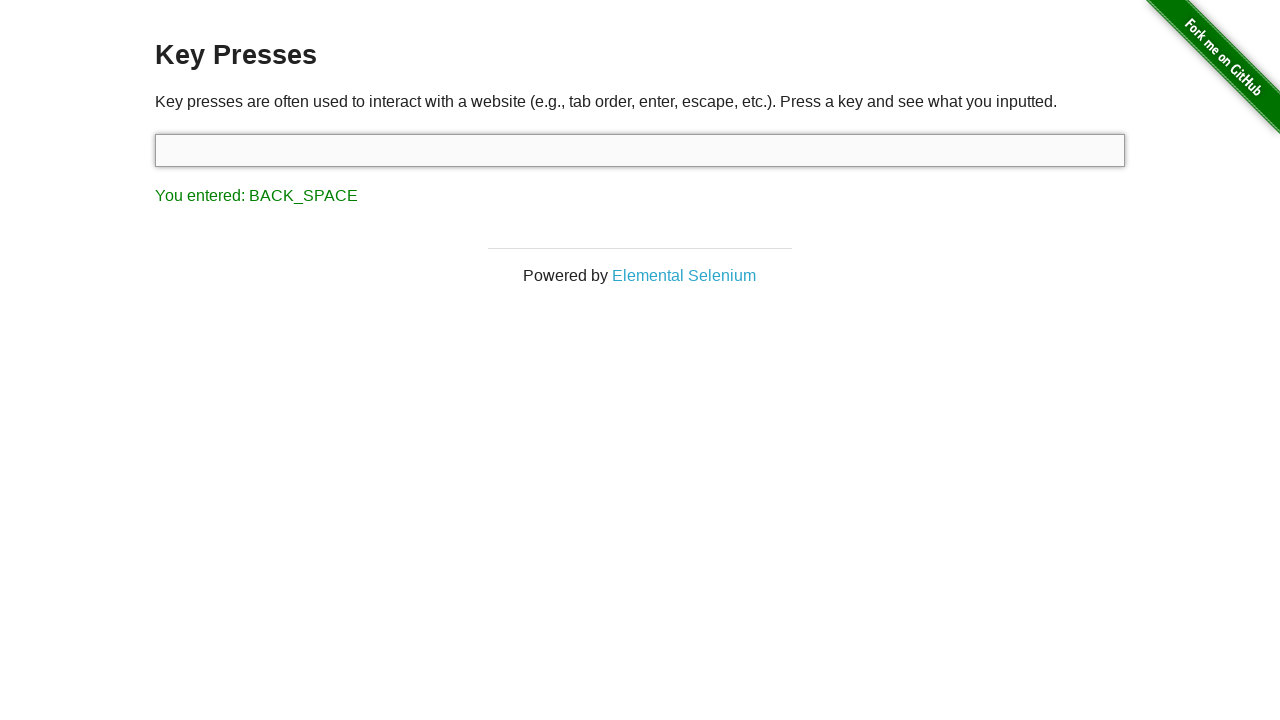

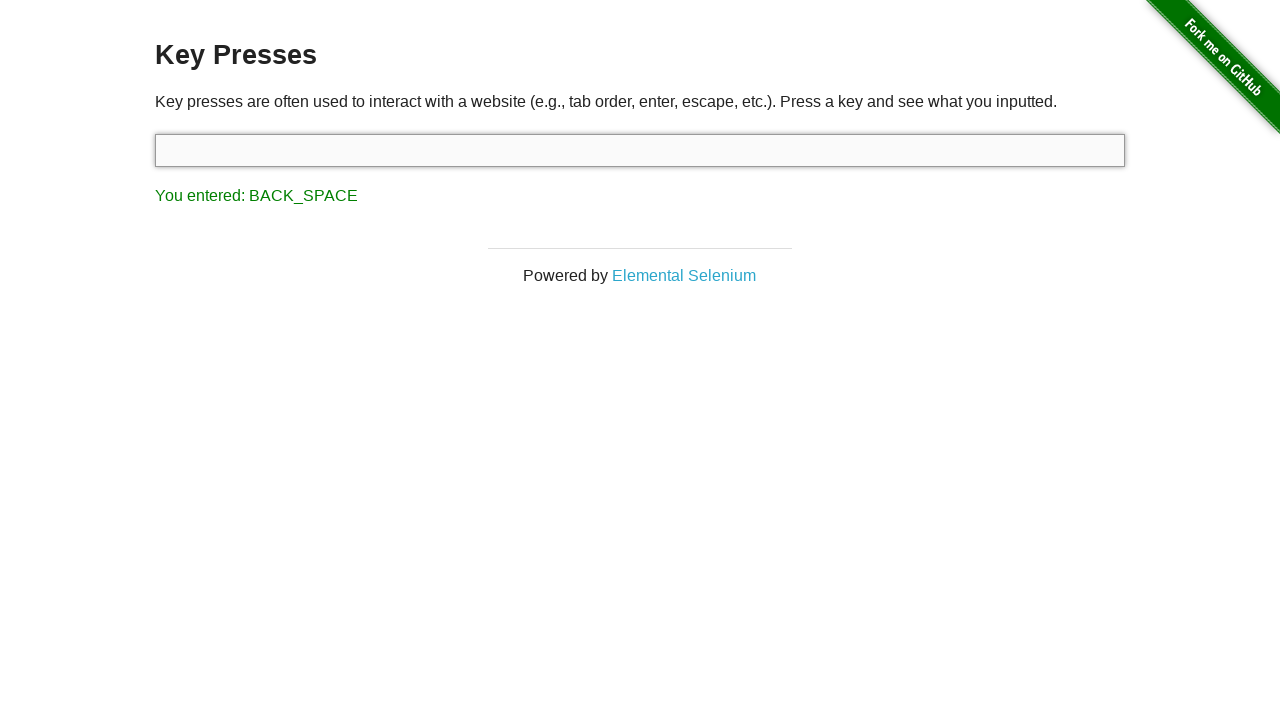